Opens a single browser tab and navigates to GeeksforGeeks website

Starting URL: https://www.geeksforgeeks.org/

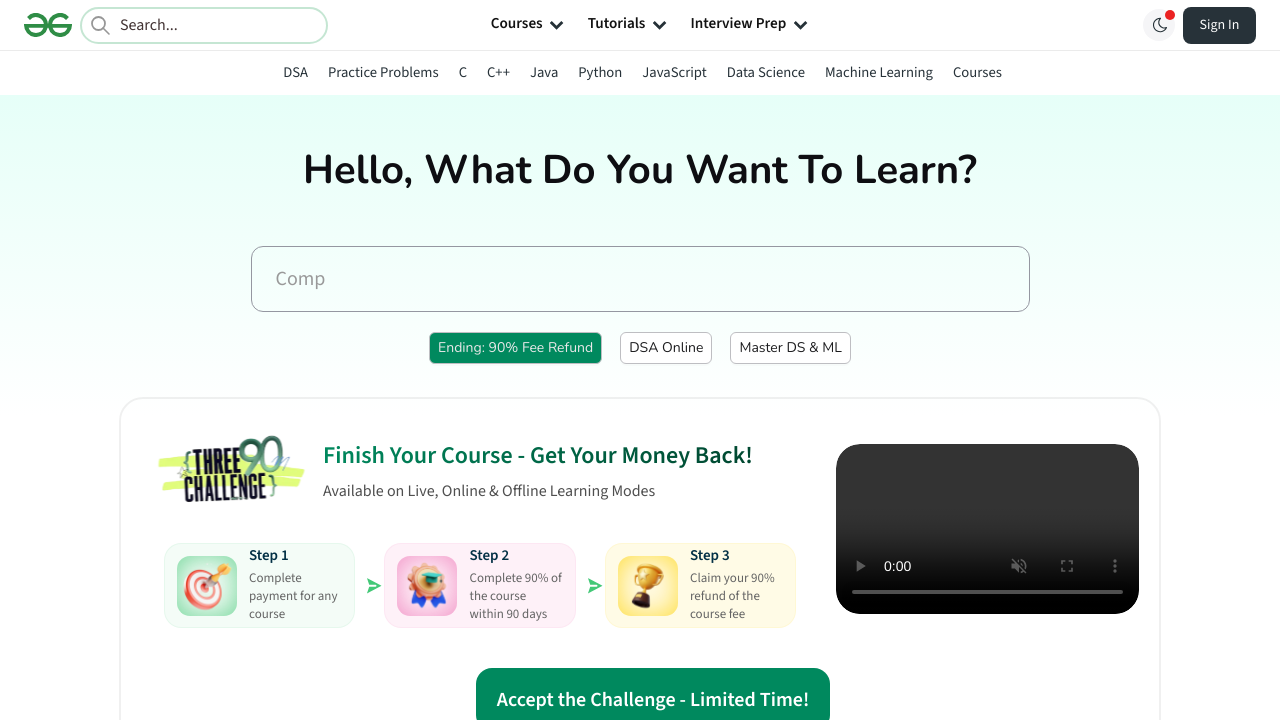

Waited for page DOM to fully load
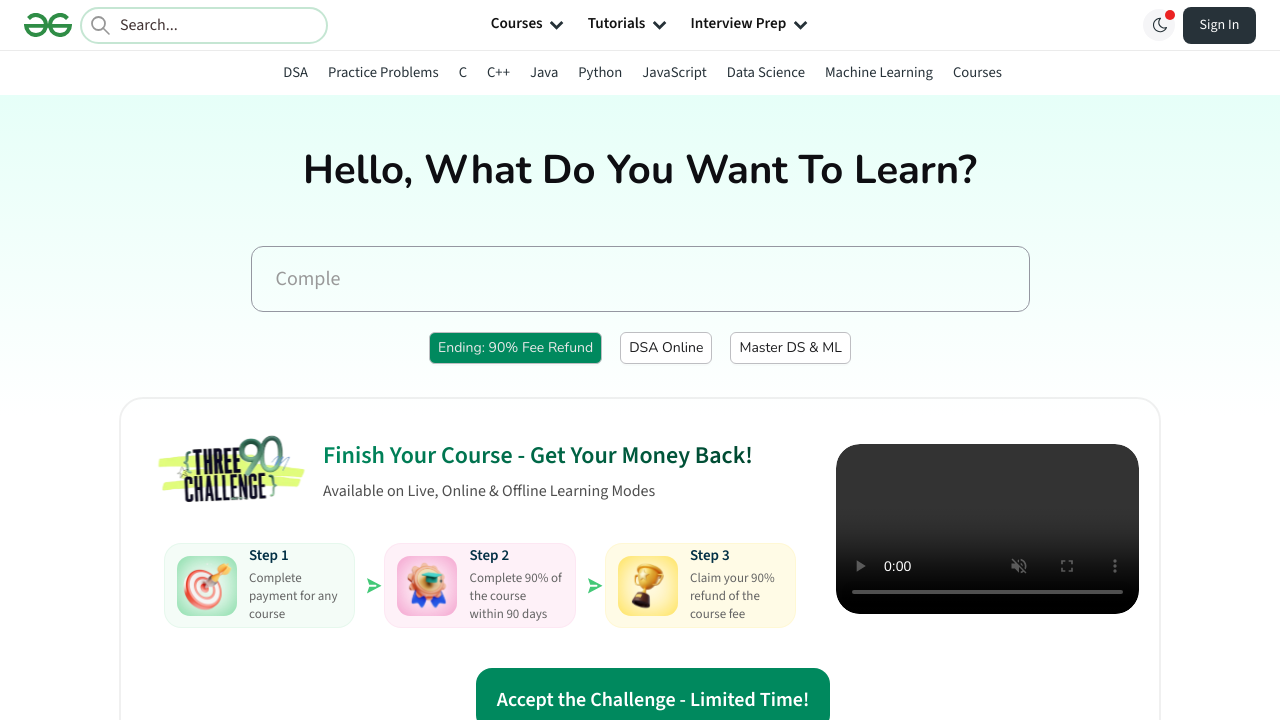

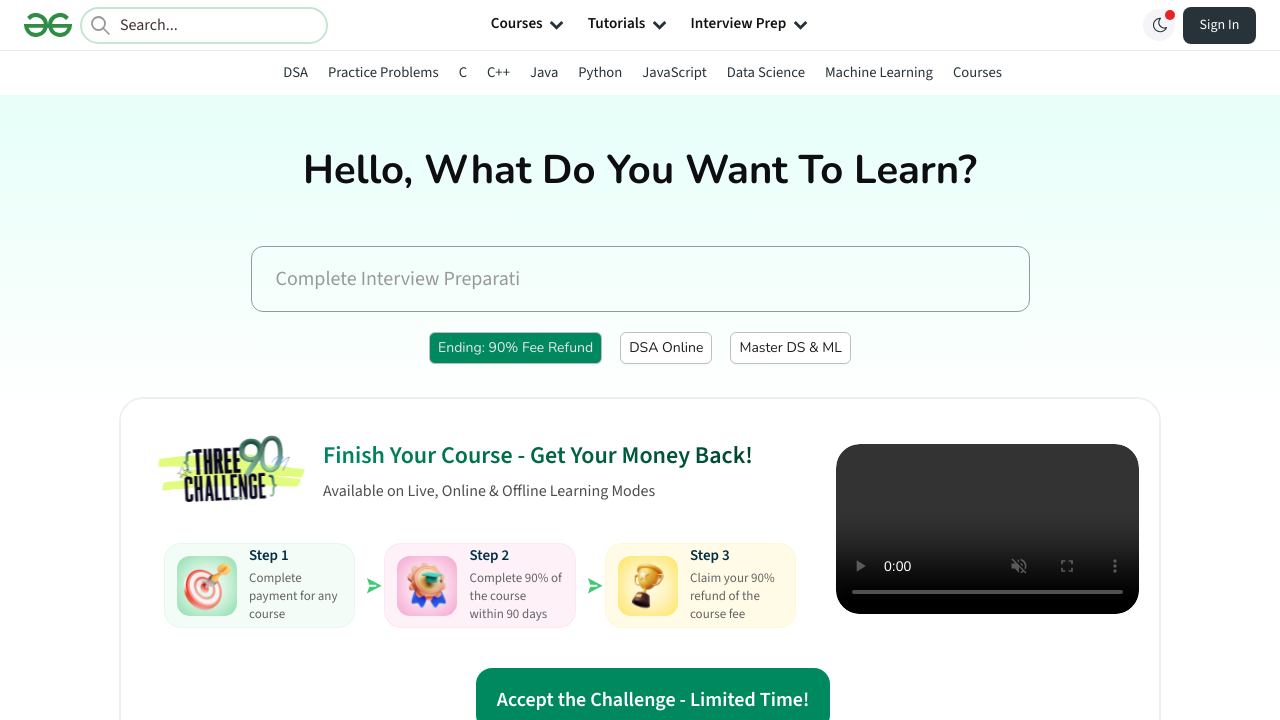